Tests clicking a partial link text that opens a popup window on the omayo blogspot test page, demonstrating the browser quit method that closes all windows.

Starting URL: http://omayo.blogspot.com/

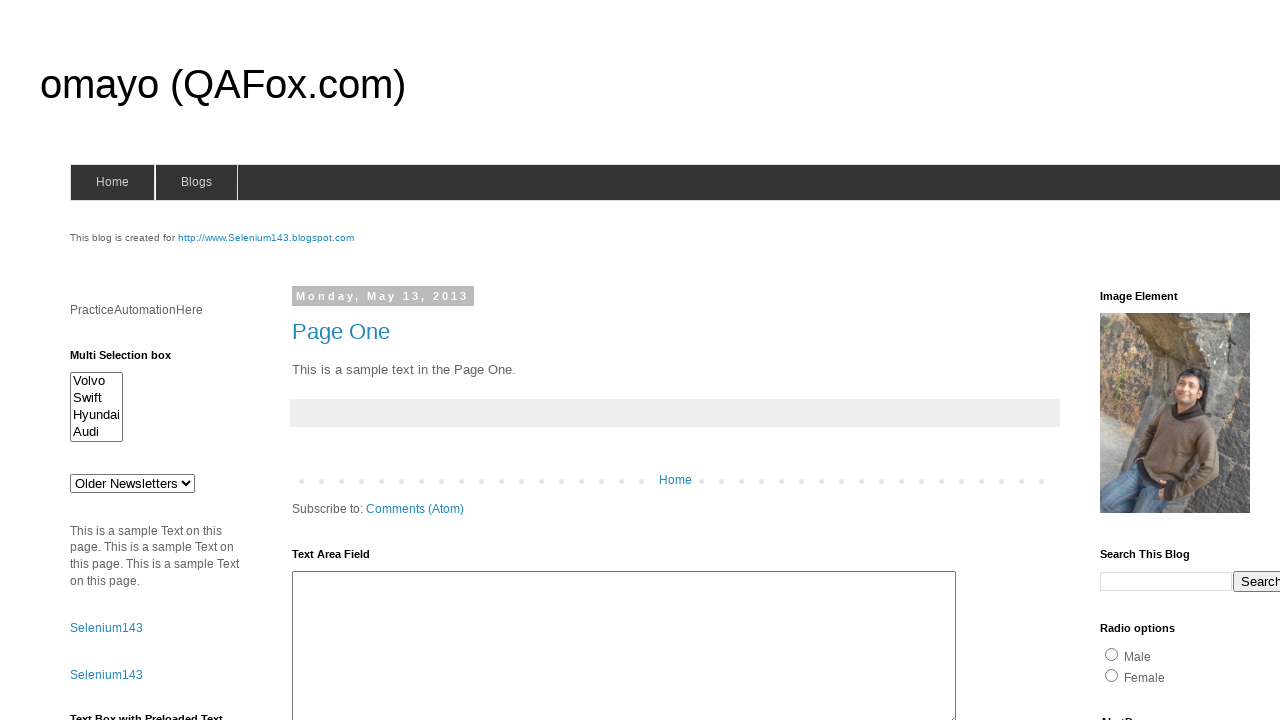

Clicked link with partial text 'Open ' to open popup window at (132, 360) on a:has-text('Open ')
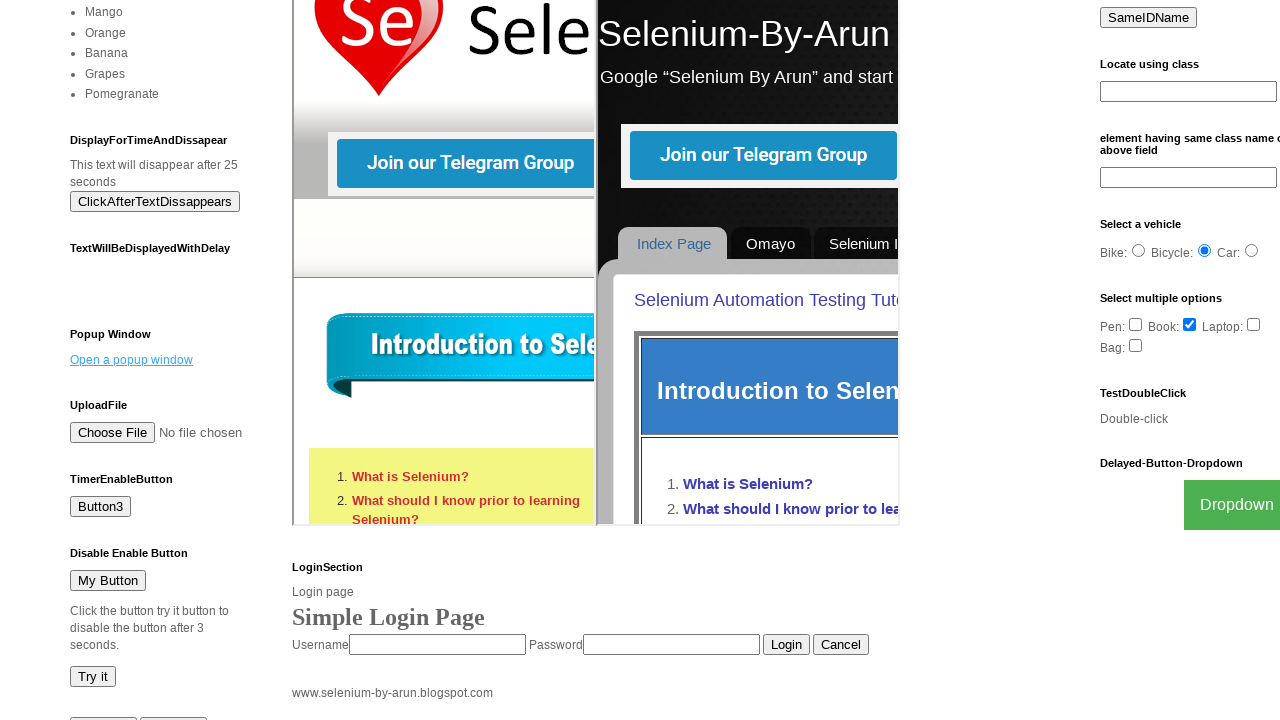

Waited 2 seconds for popup window to appear
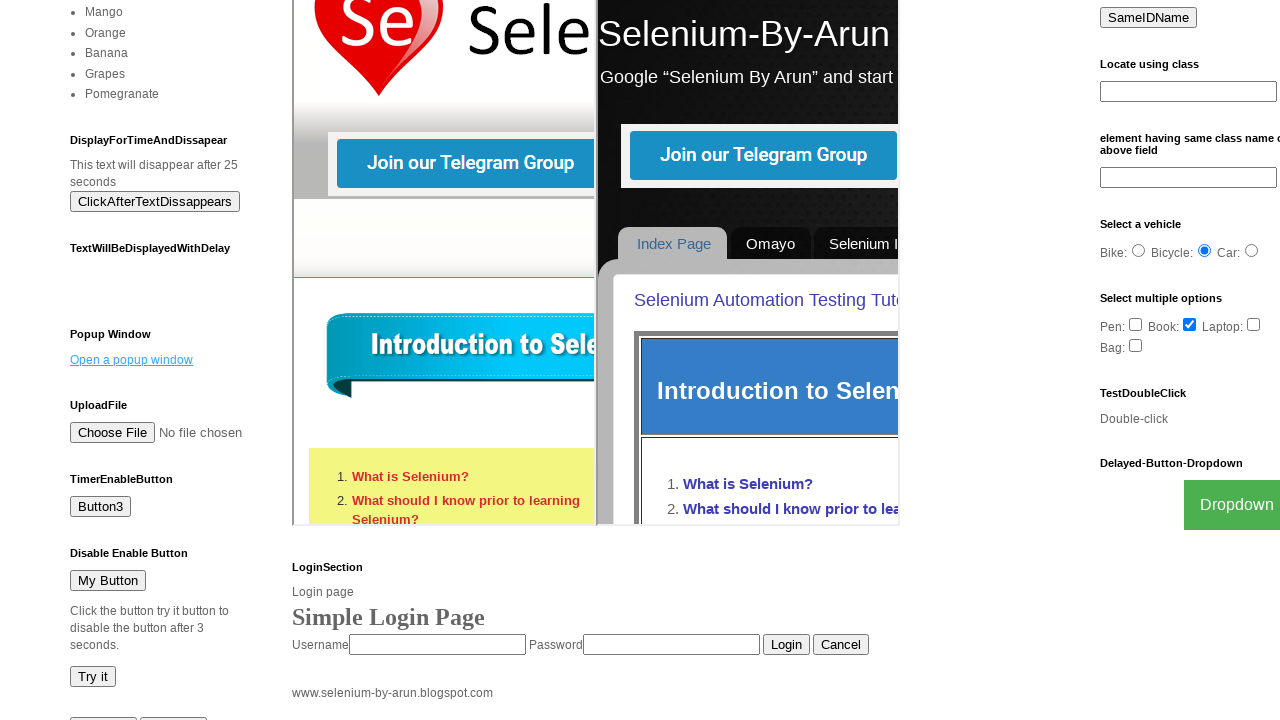

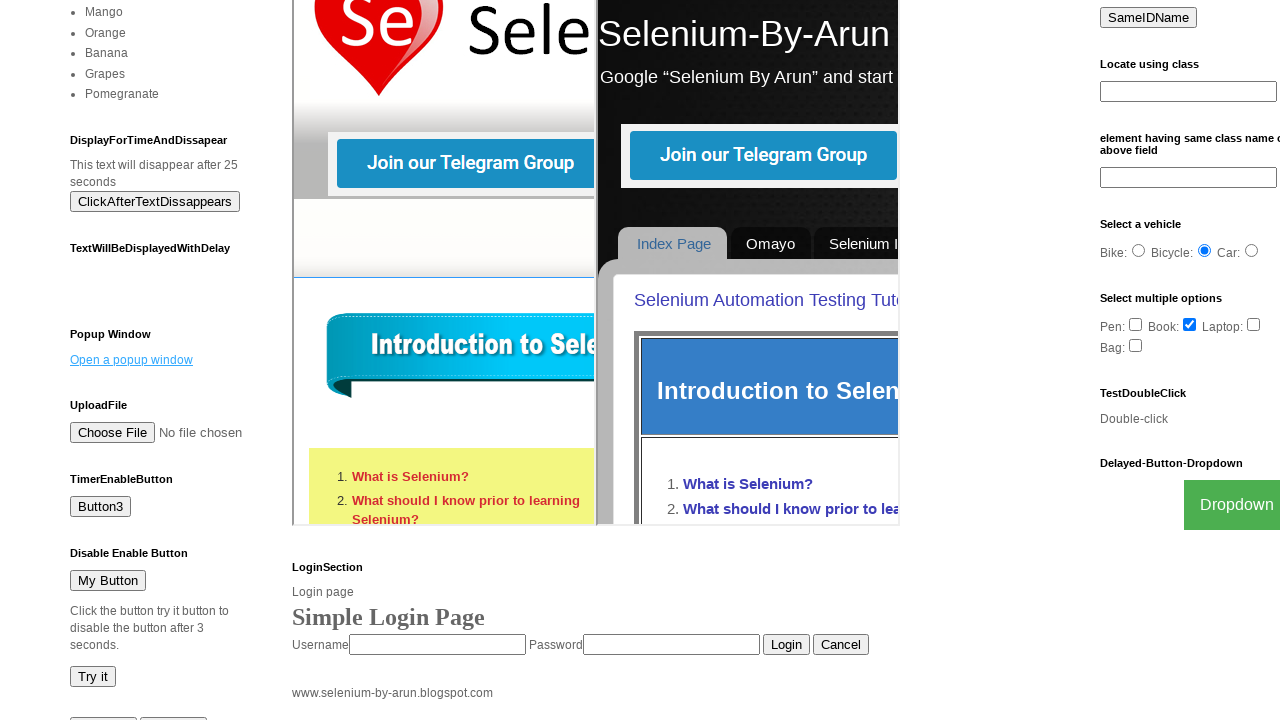